Tests an e-commerce grocery site by searching for products containing 'ca', verifying 4 results appear, adding items to cart including a specific click on the third product and clicking add to cart for 'Cashews'

Starting URL: https://rahulshettyacademy.com/seleniumPractise/#/

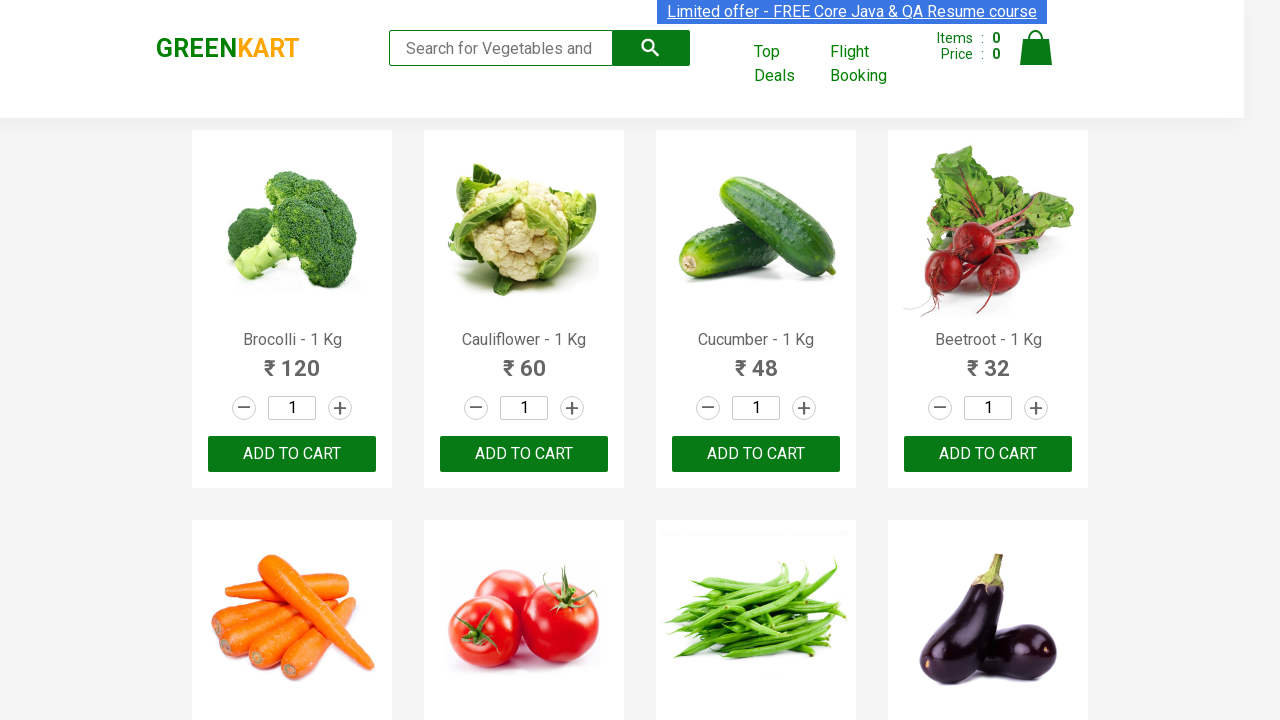

Filled search box with 'ca' on .search-keyword
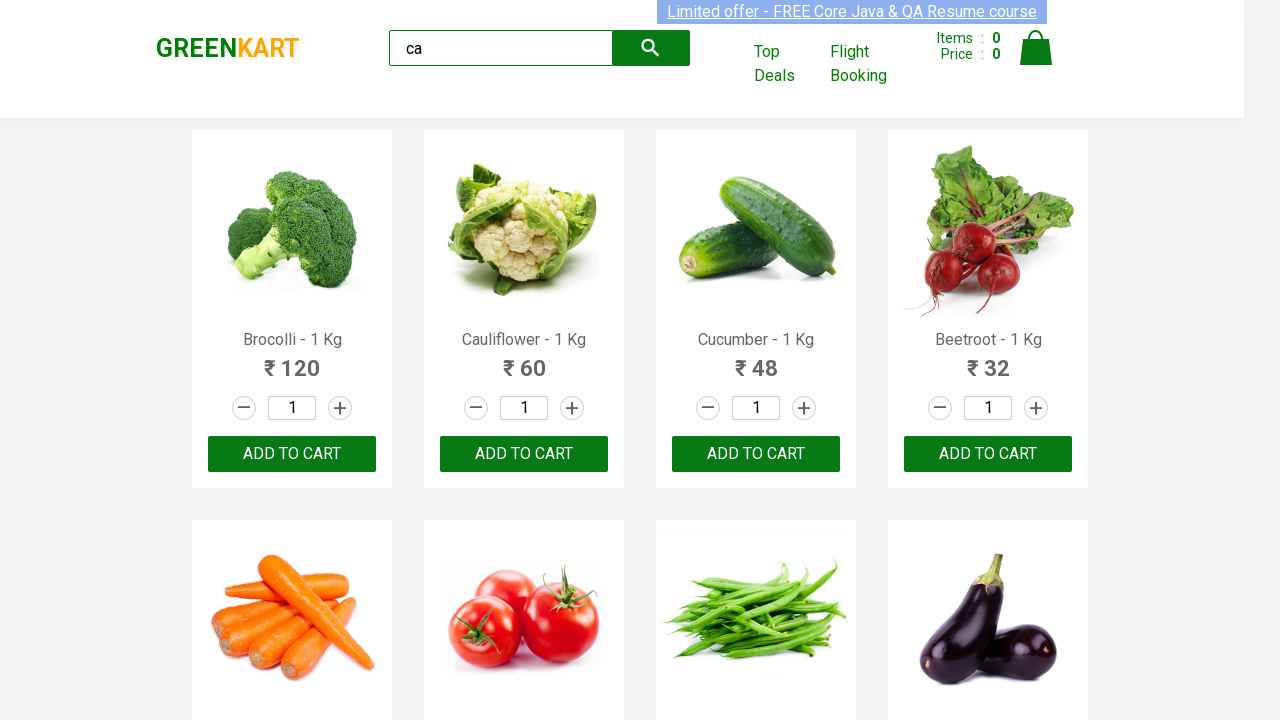

Waited 2 seconds for search results to load
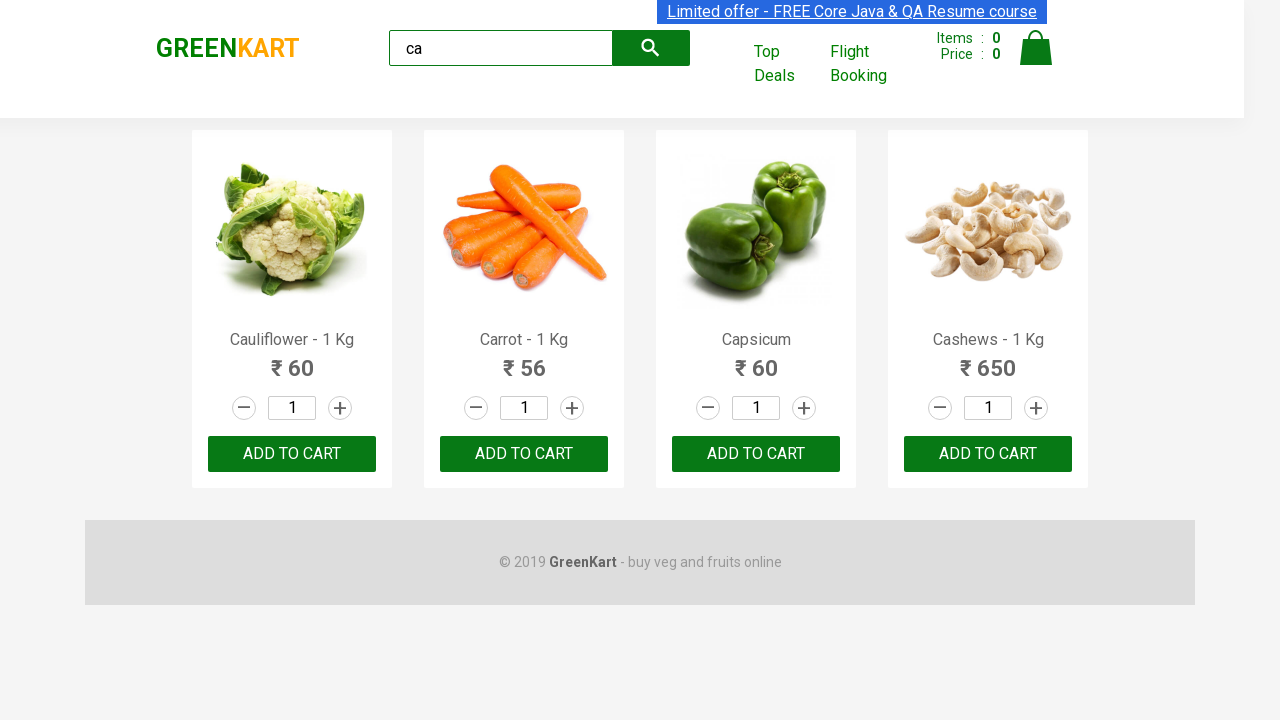

Verified visible products appeared on page
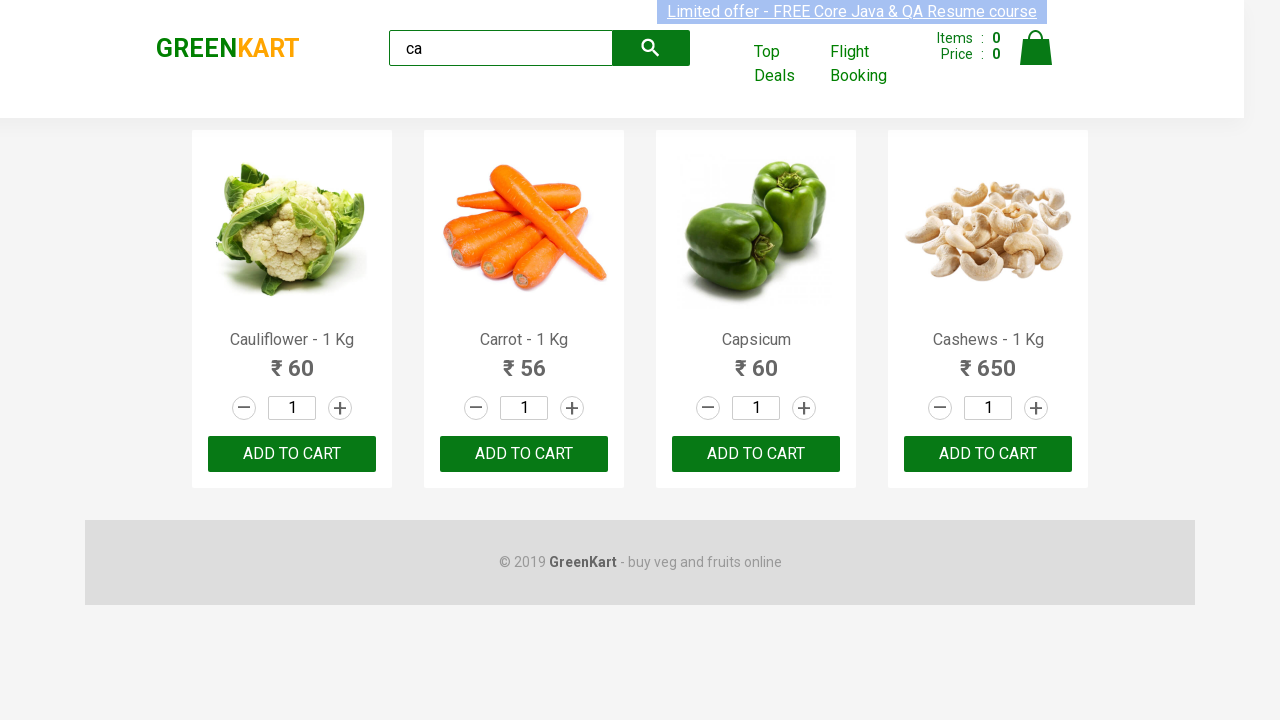

Retrieved all 4 product elements
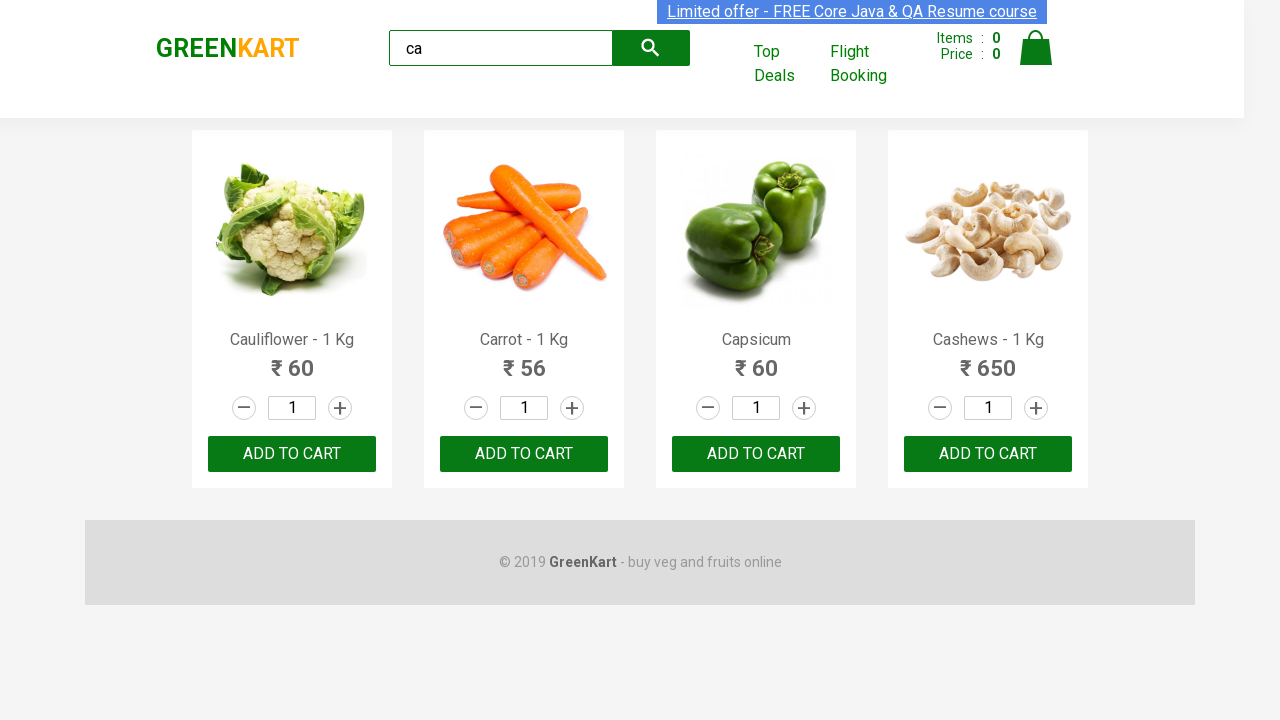

Clicked ADD TO CART button on third product at (756, 454) on .products .product >> nth=2 >> text=ADD TO CART
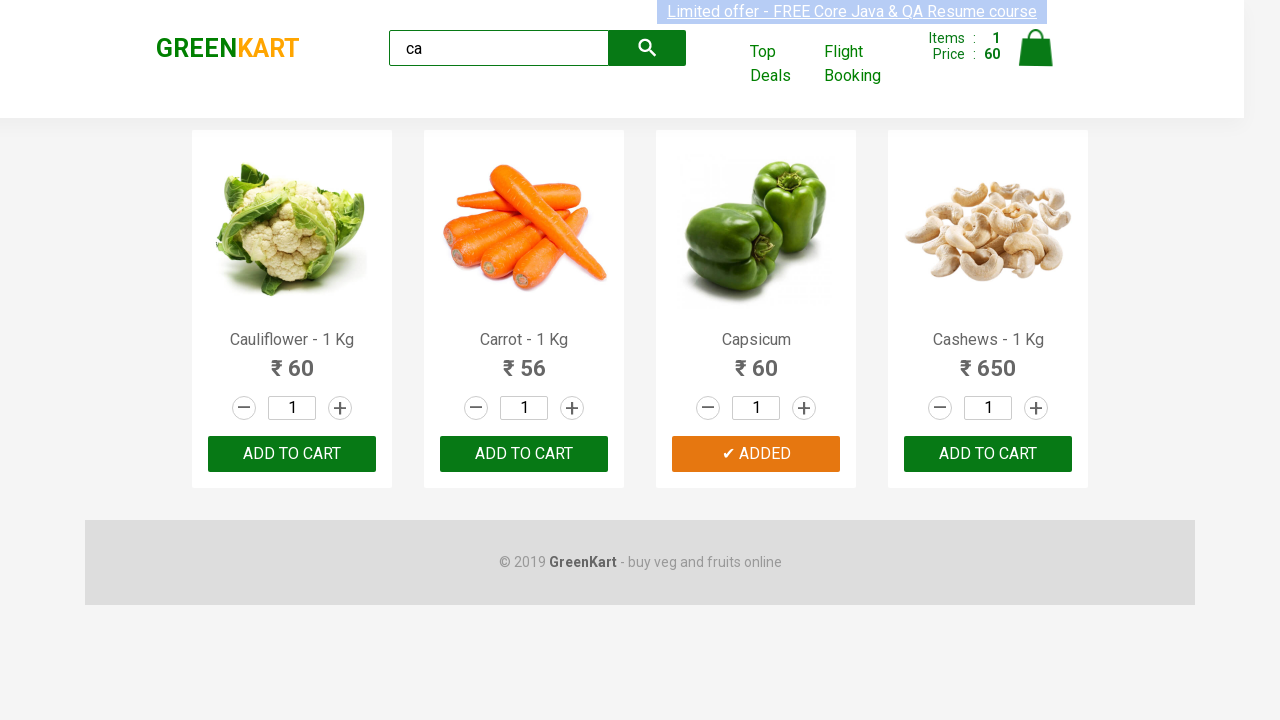

Retrieved all products for Cashews search
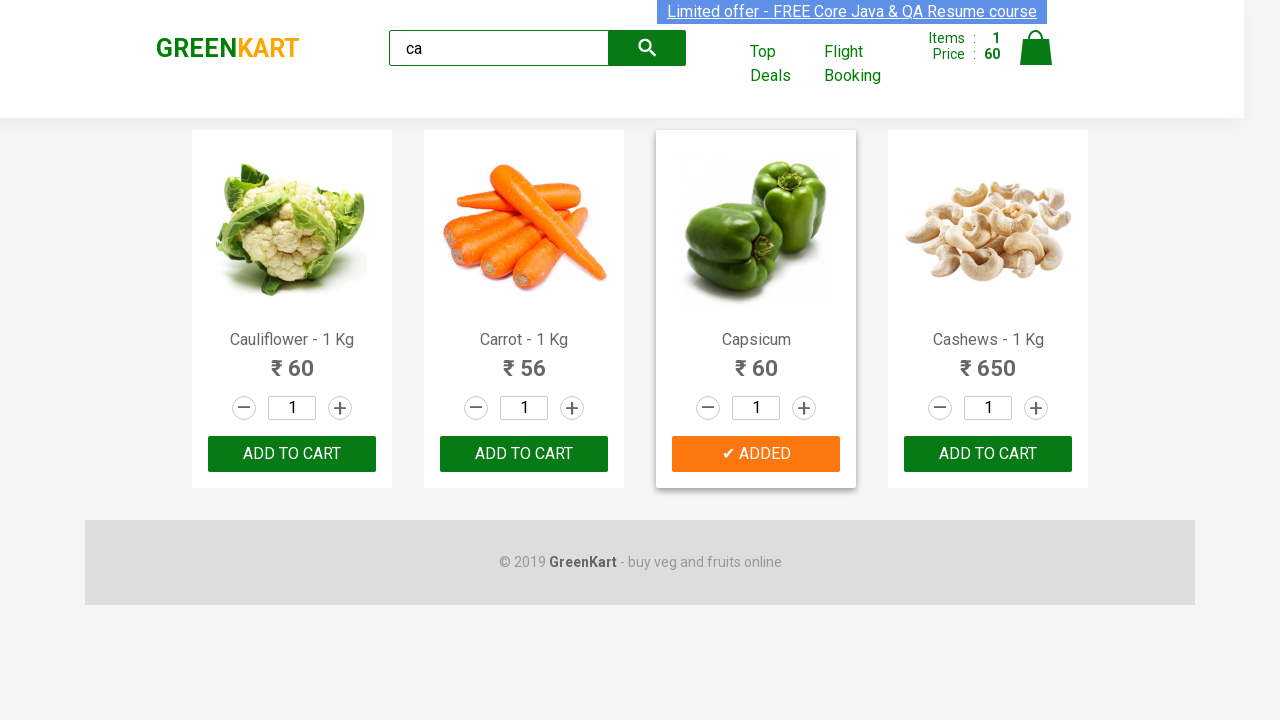

Checked product name: Cauliflower - 1 Kg
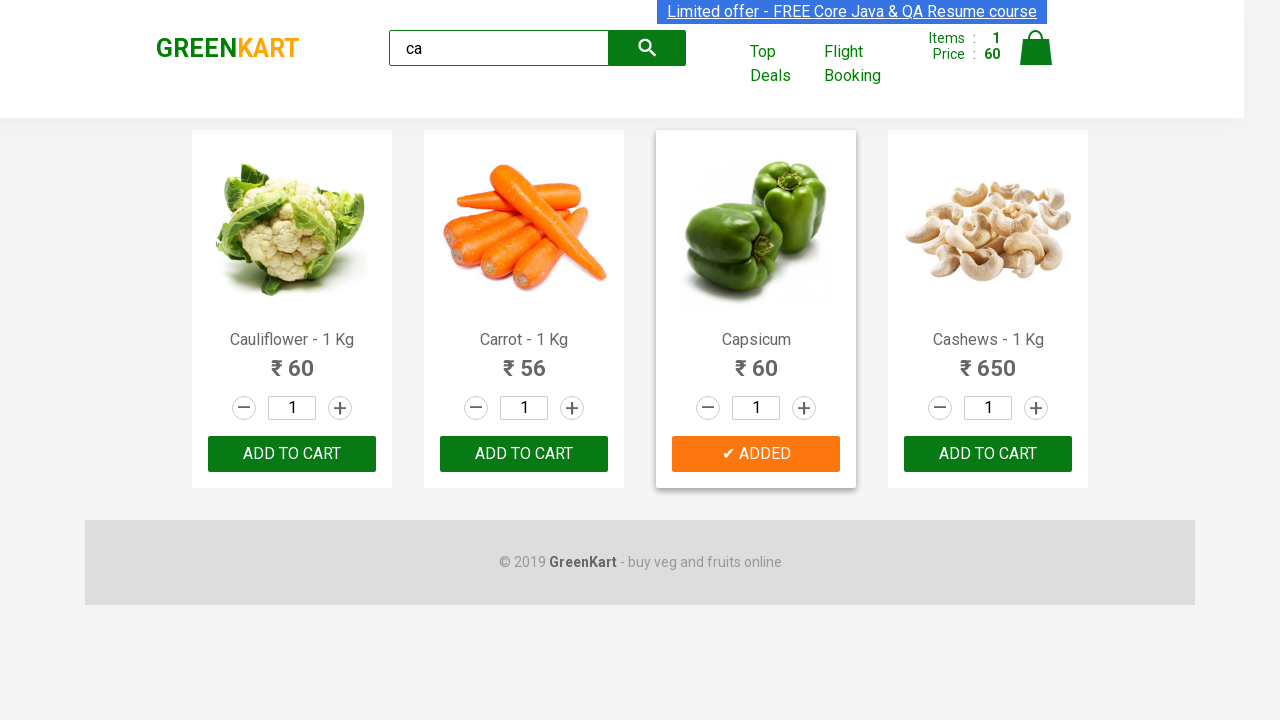

Checked product name: Carrot - 1 Kg
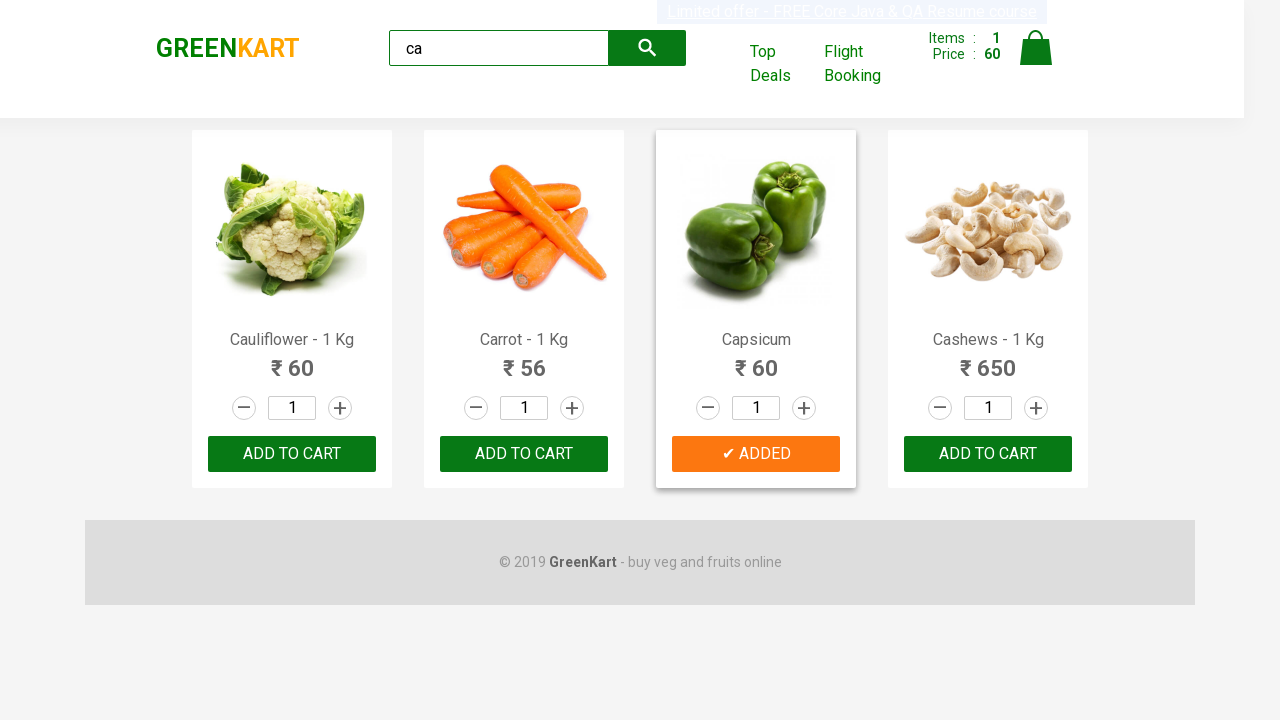

Checked product name: Capsicum
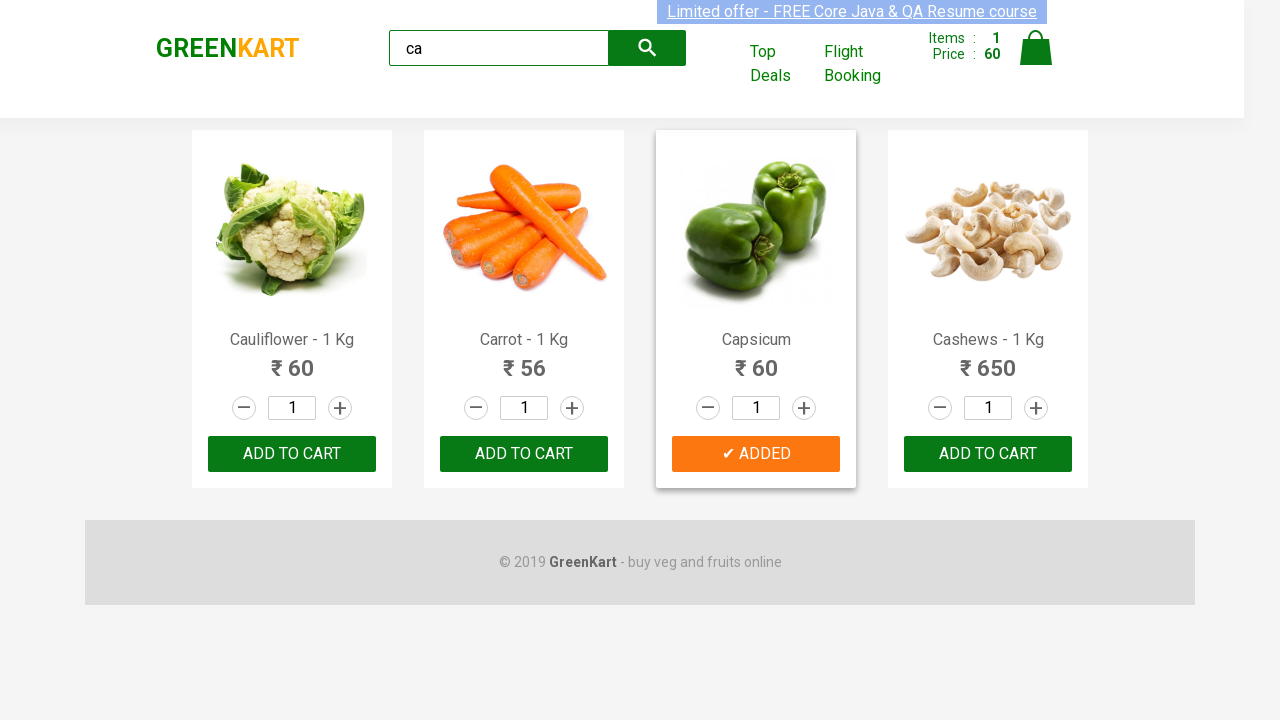

Checked product name: Cashews - 1 Kg
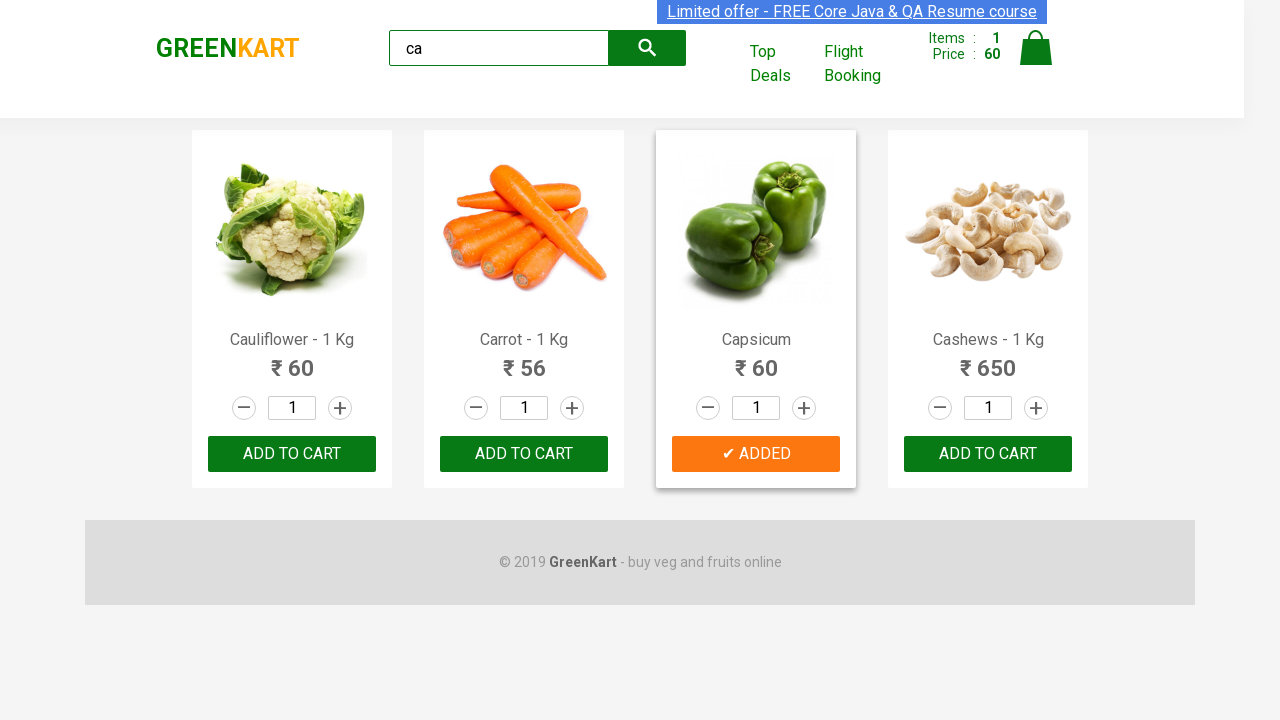

Found Cashews product and clicked ADD TO CART button at (988, 454) on .products .product >> nth=3 >> button
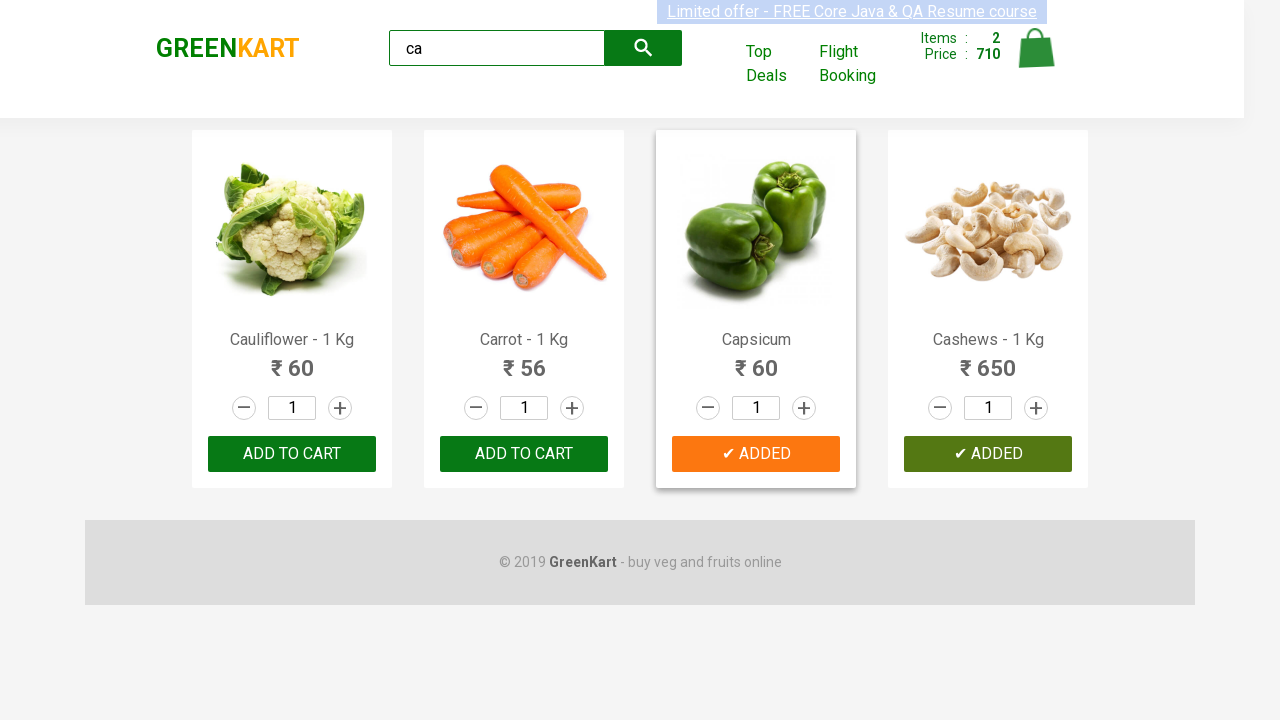

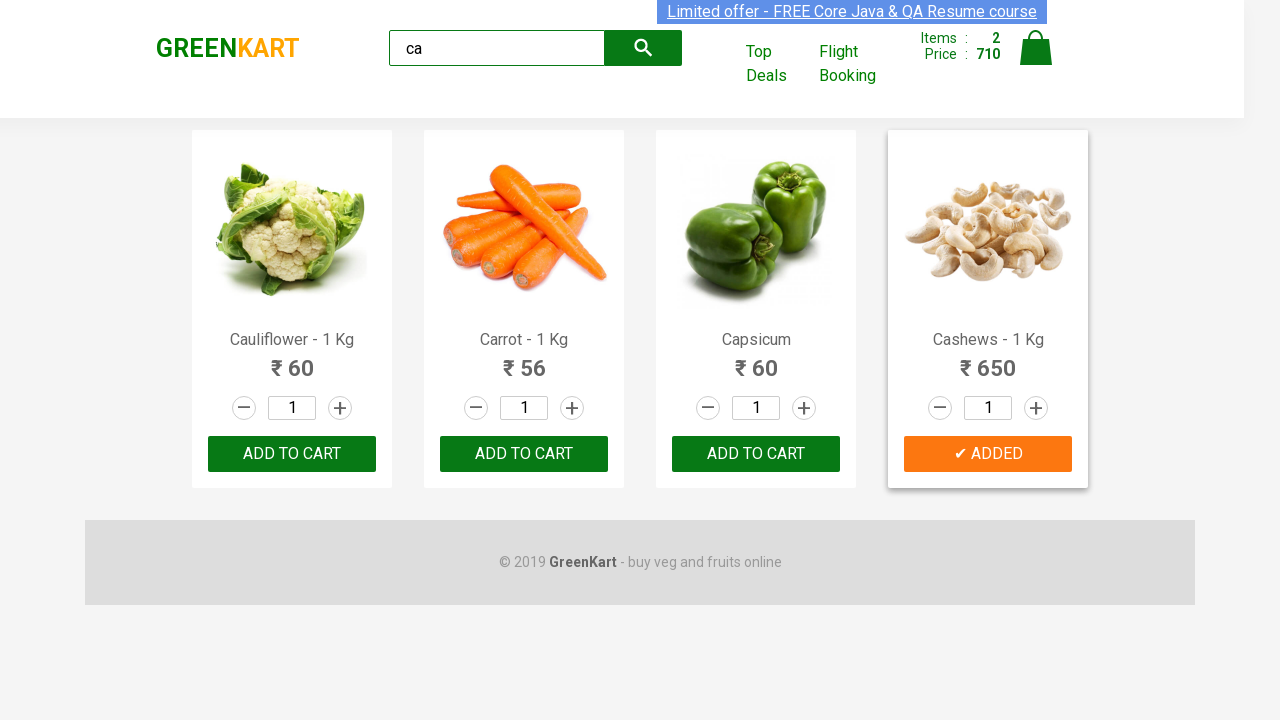